Navigates to a YouTube channel's videos page and clicks on the first video thumbnail to play it

Starting URL: https://www.youtube.com/c/KalleHallden/videos

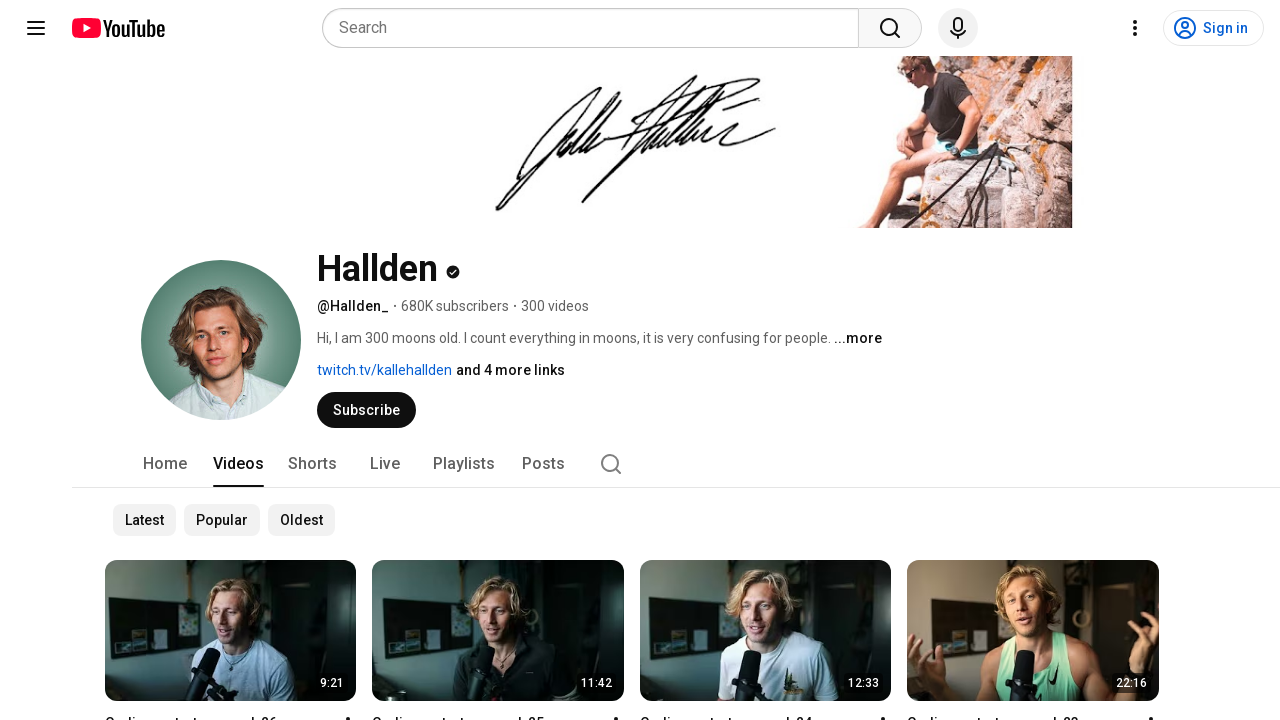

Navigated to Kalle Hallden's YouTube videos page
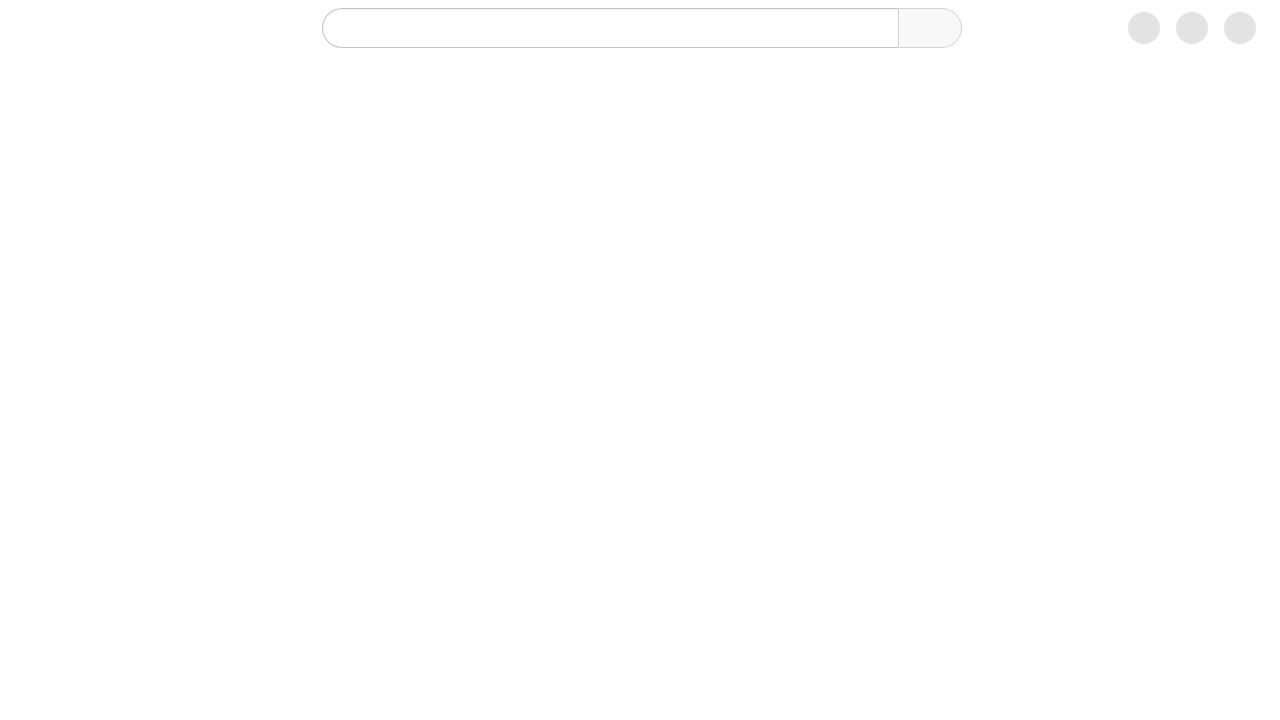

Clicked on the first video thumbnail to play it at (231, 631) on #thumbnail >> nth=0
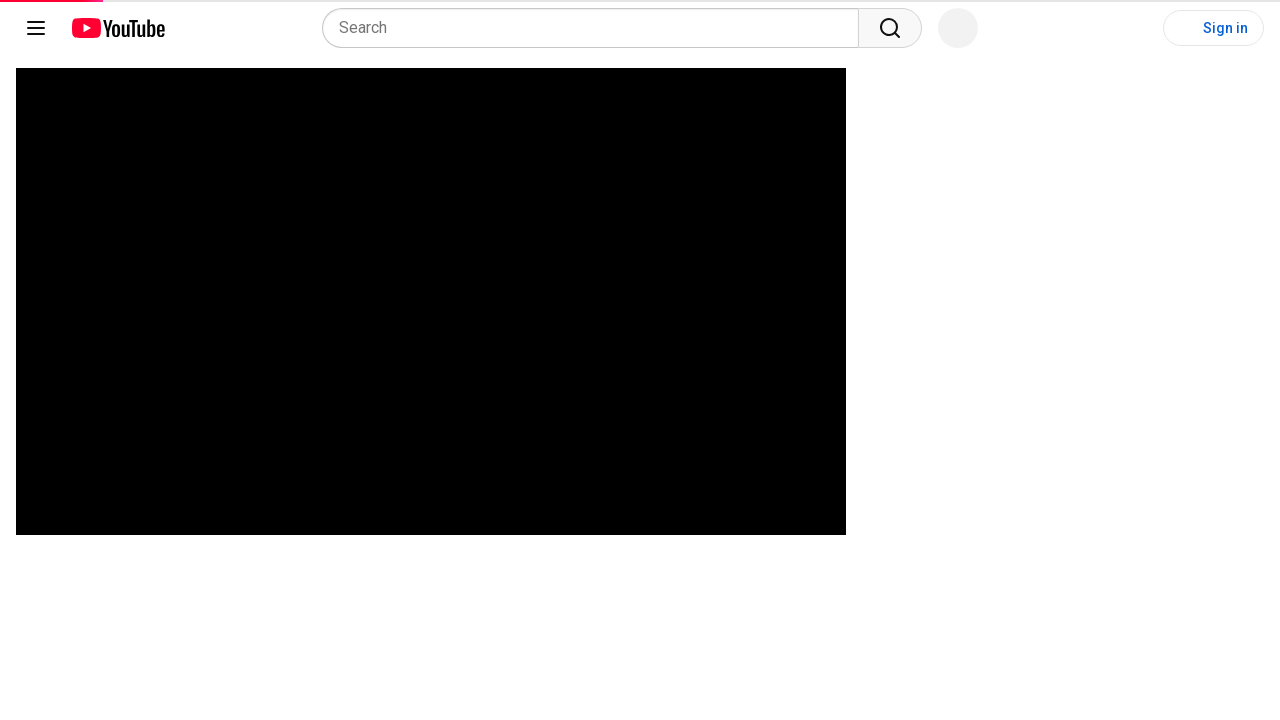

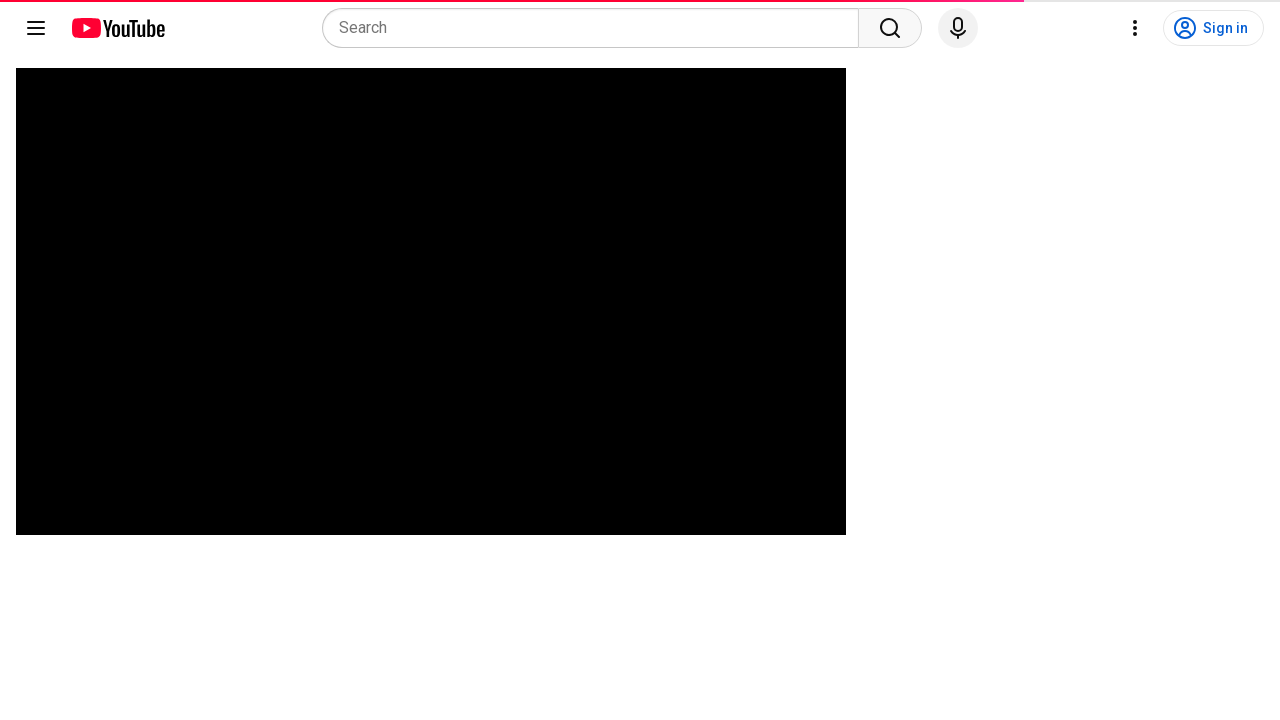